Navigates to Python.org homepage and verifies that event widget elements are present on the page

Starting URL: https://www.python.org/

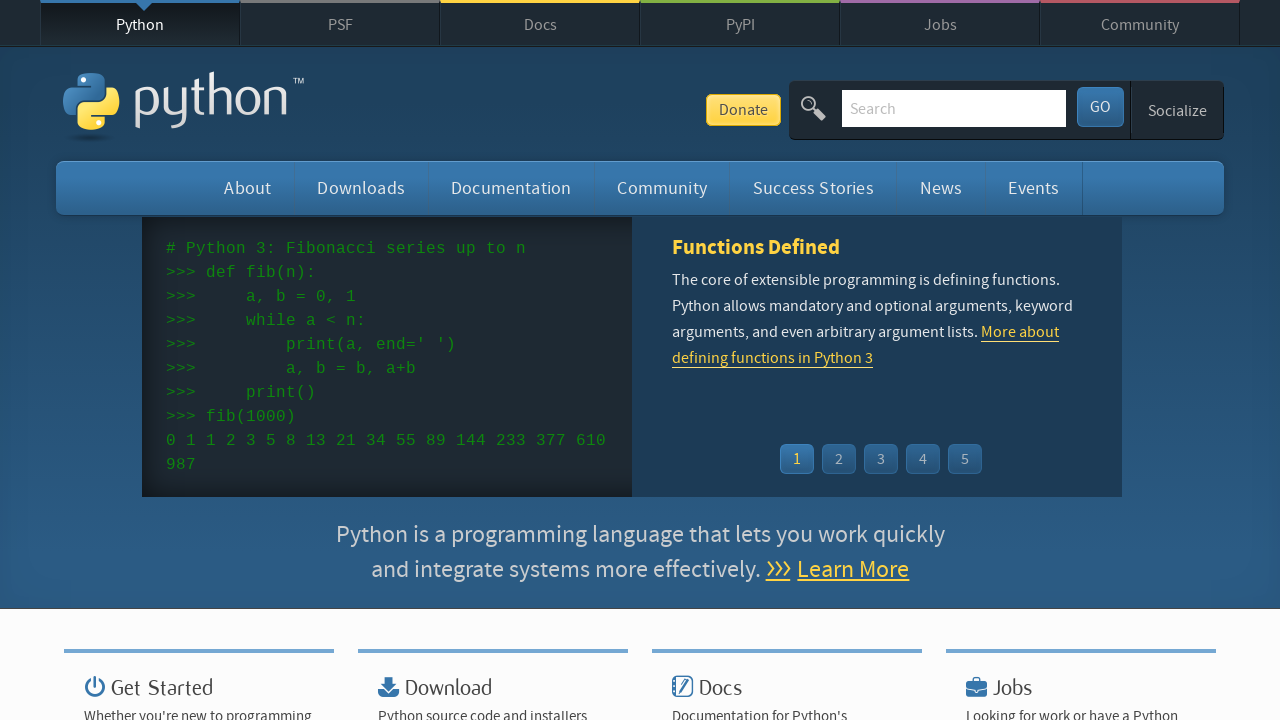

Navigated to Python.org homepage
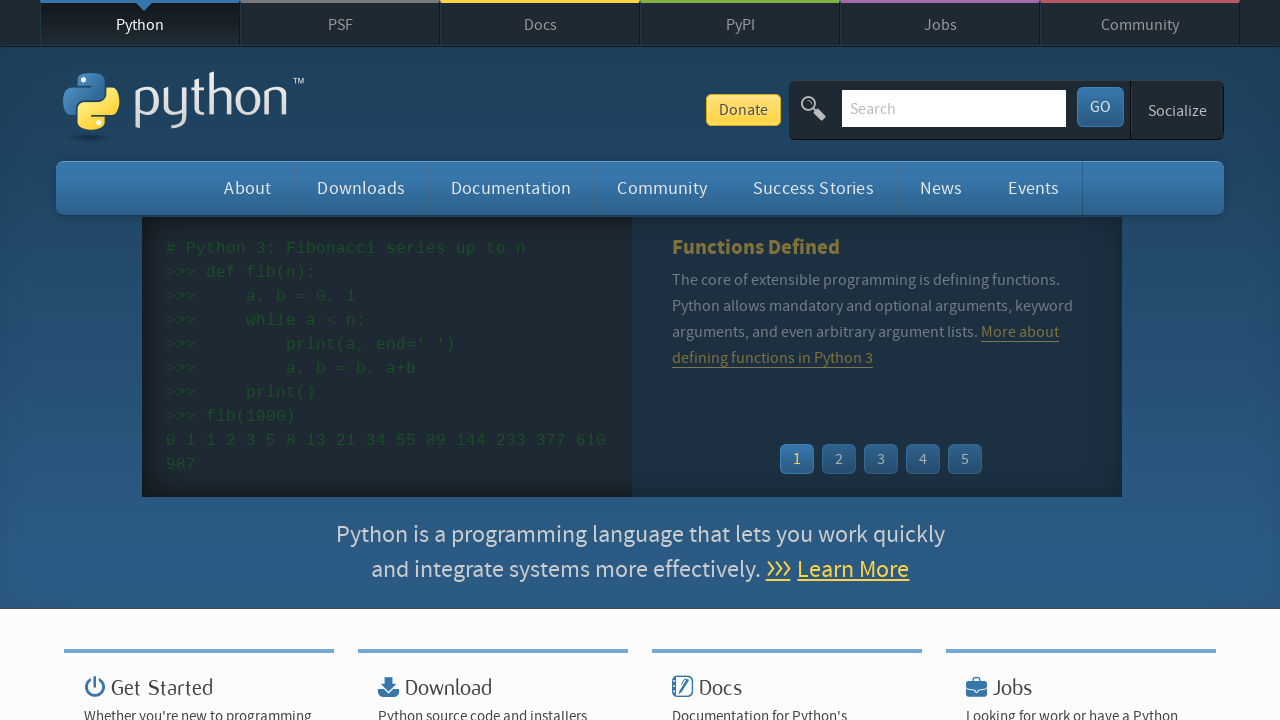

Event widget time elements loaded
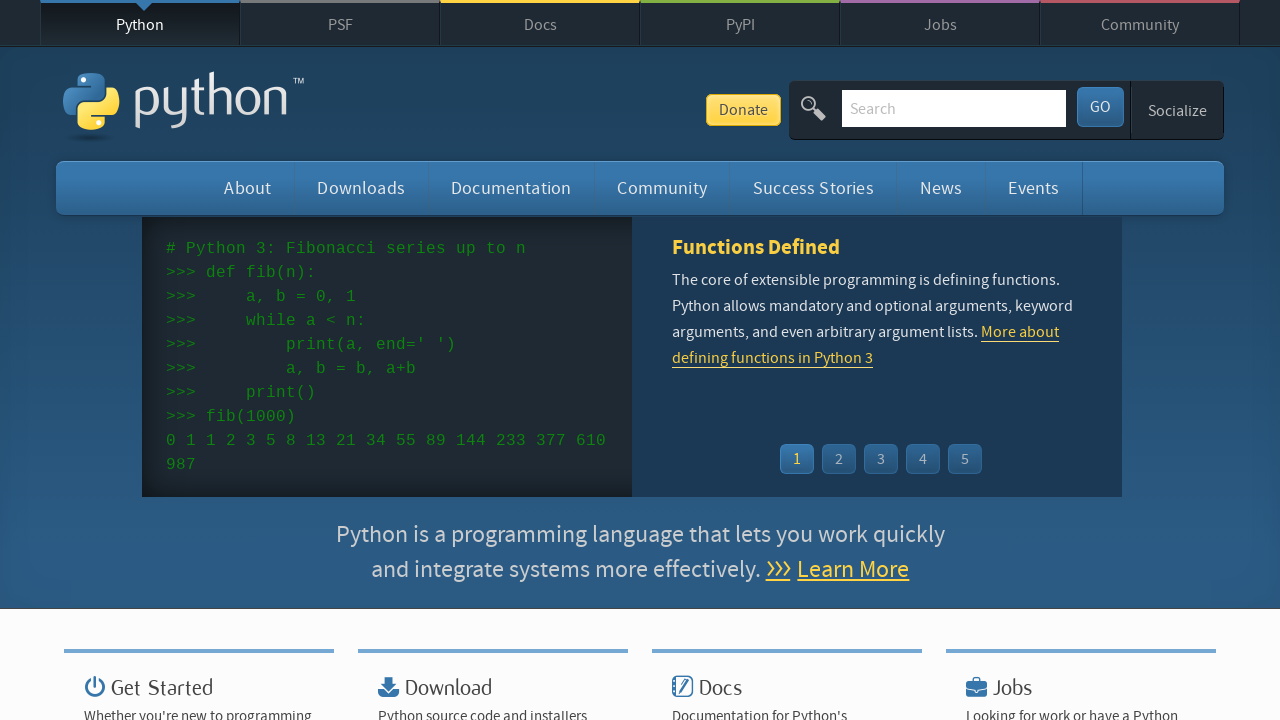

Event widget link elements loaded
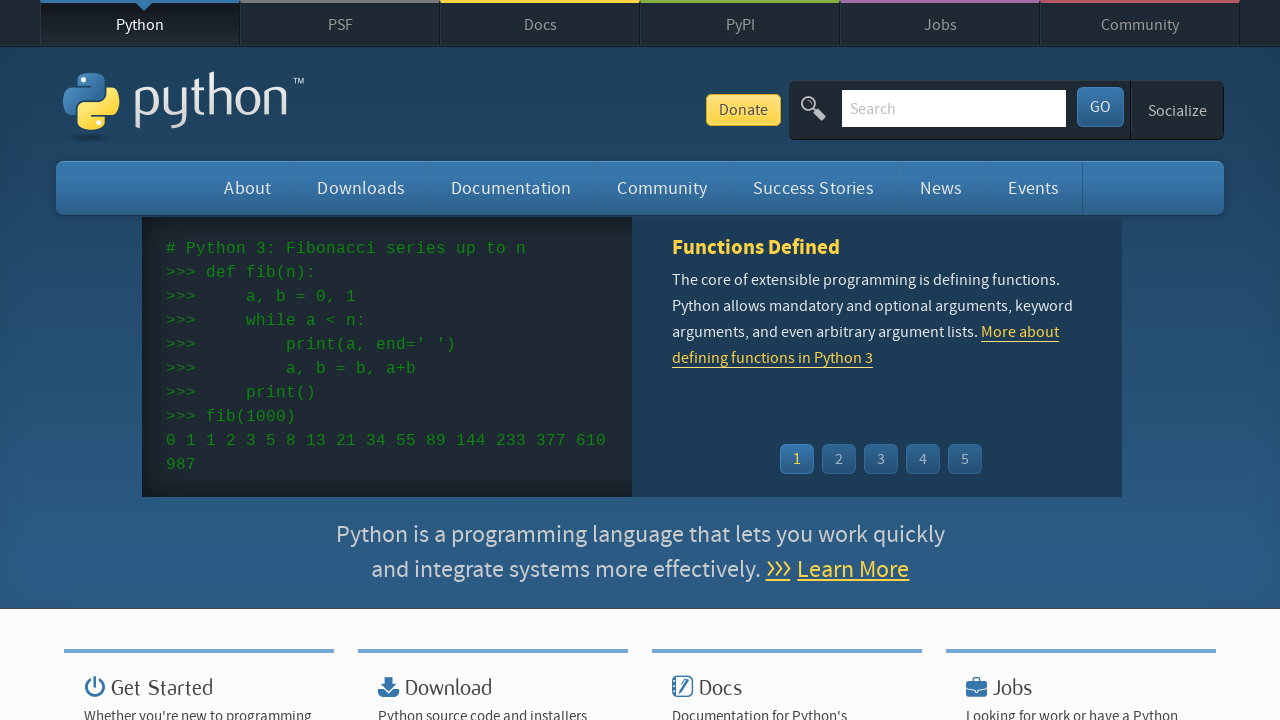

Queried all event widget time elements
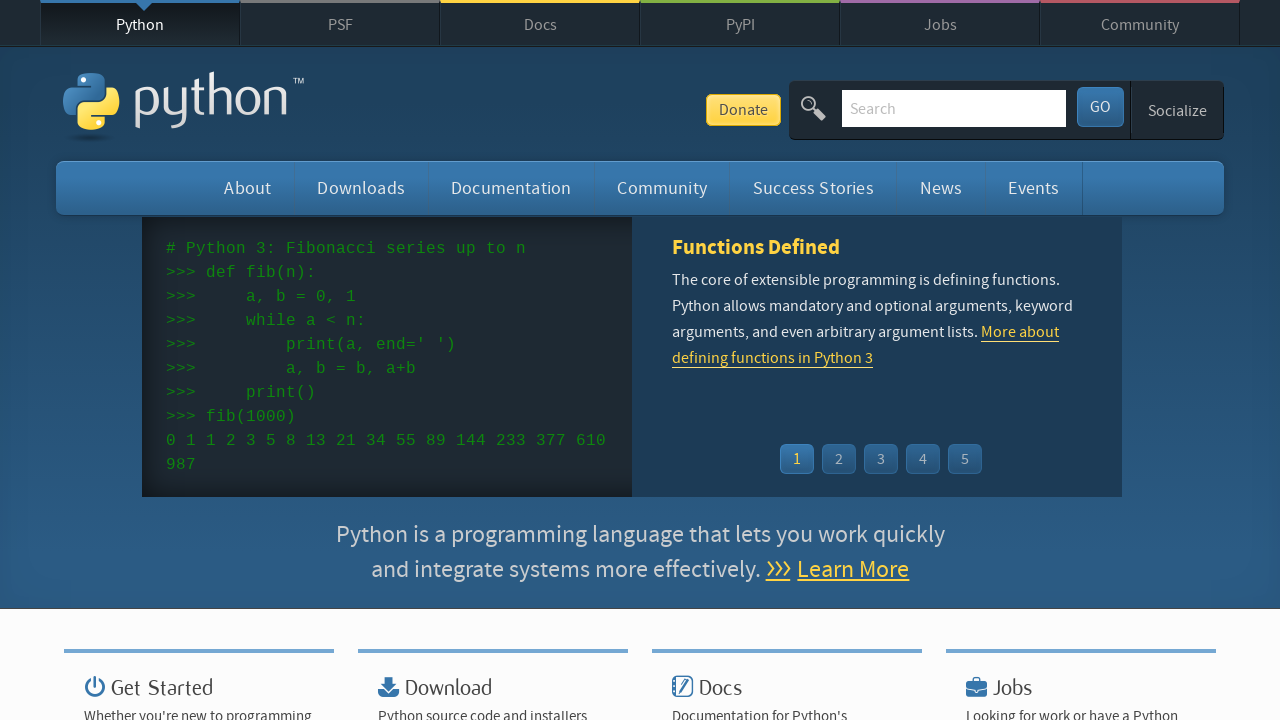

Queried all event widget link elements
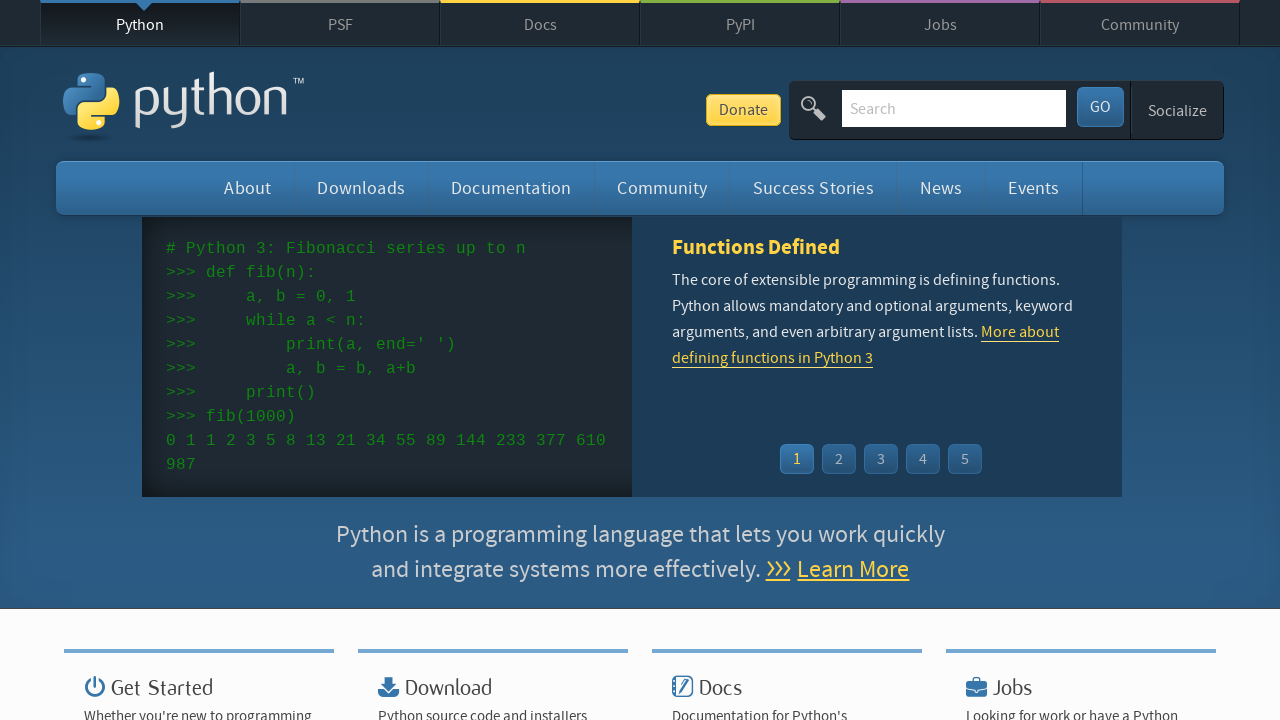

Verified that event times are present on the page
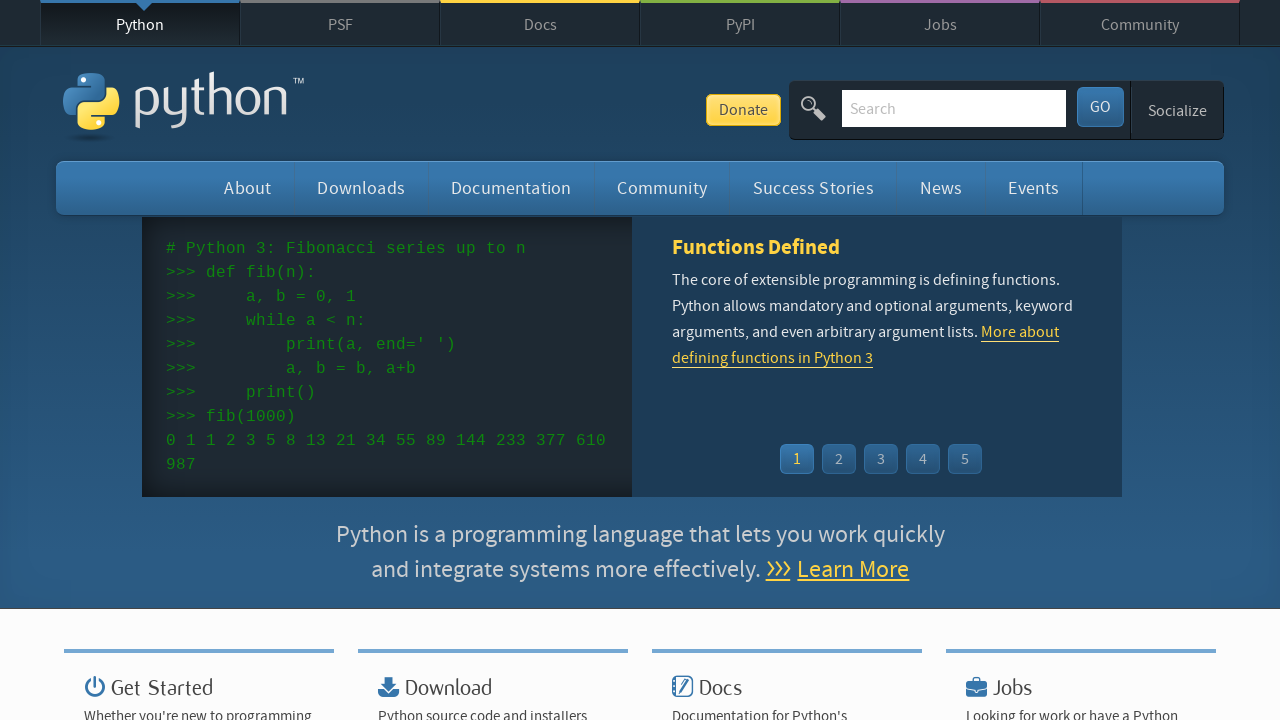

Verified that event names are present on the page
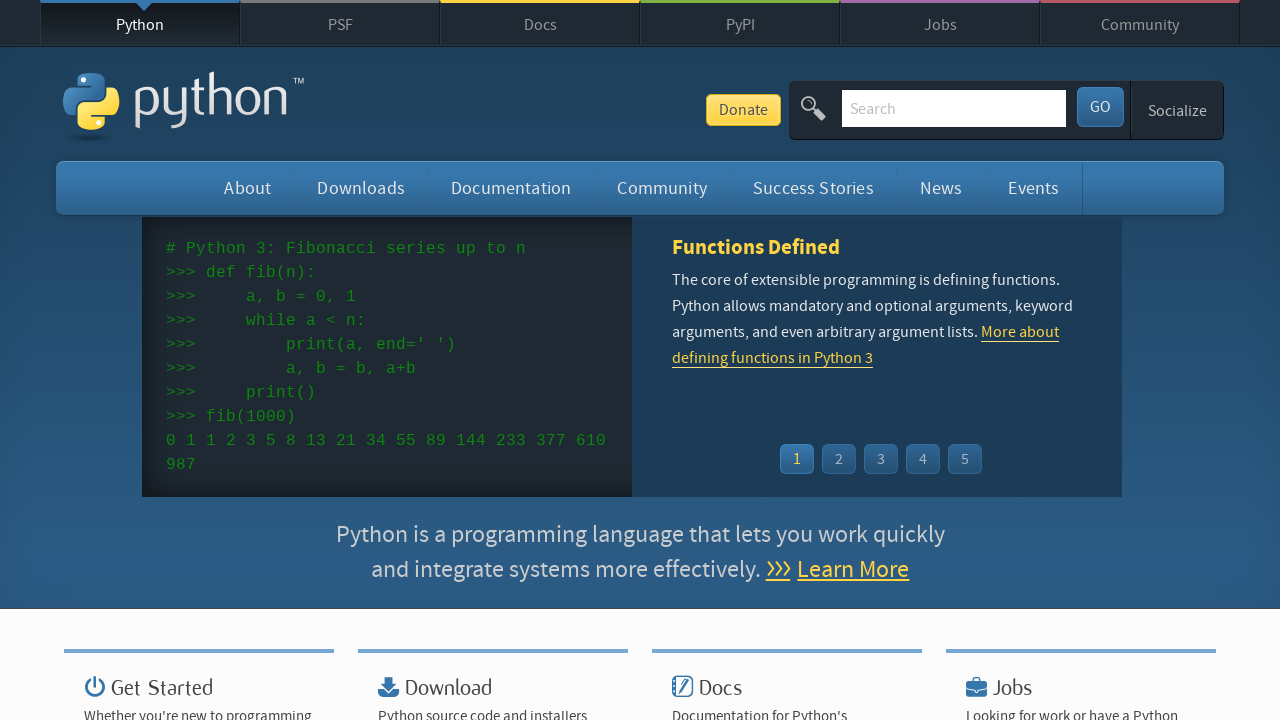

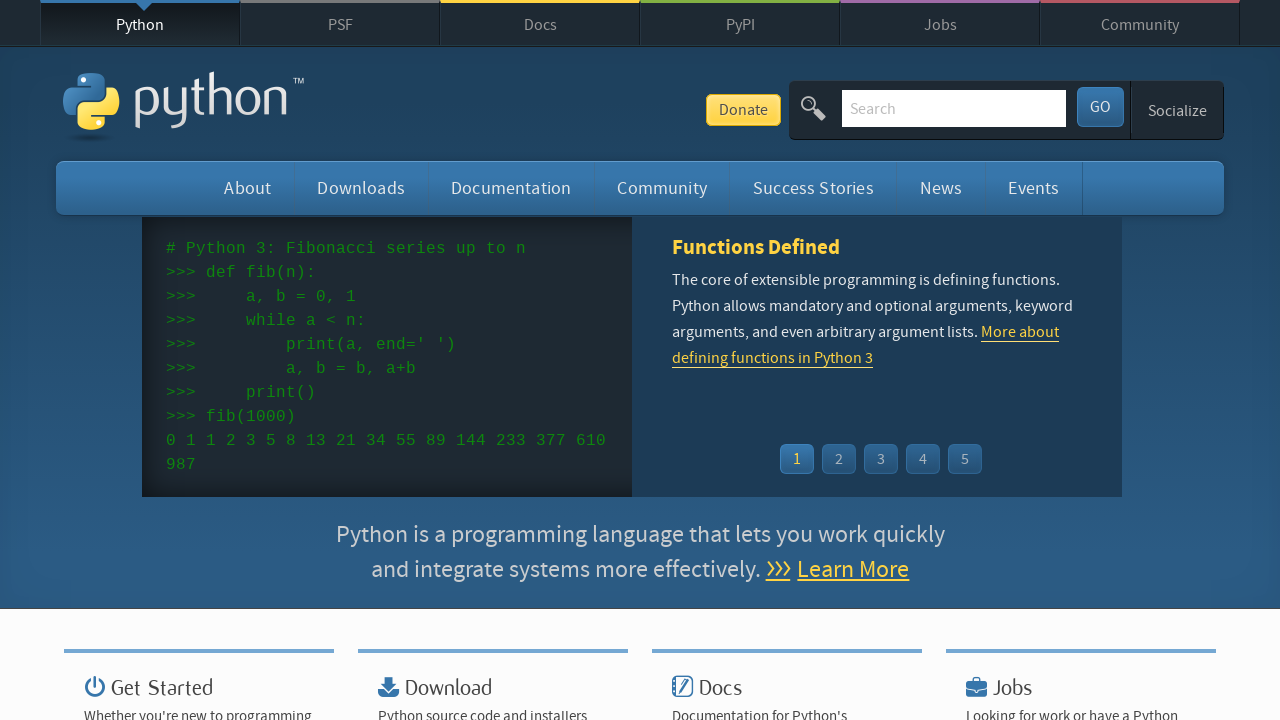